Tests JavaScript scrolling functionality by scrolling down and then back up the page

Starting URL: http://omayo.blogspot.com/

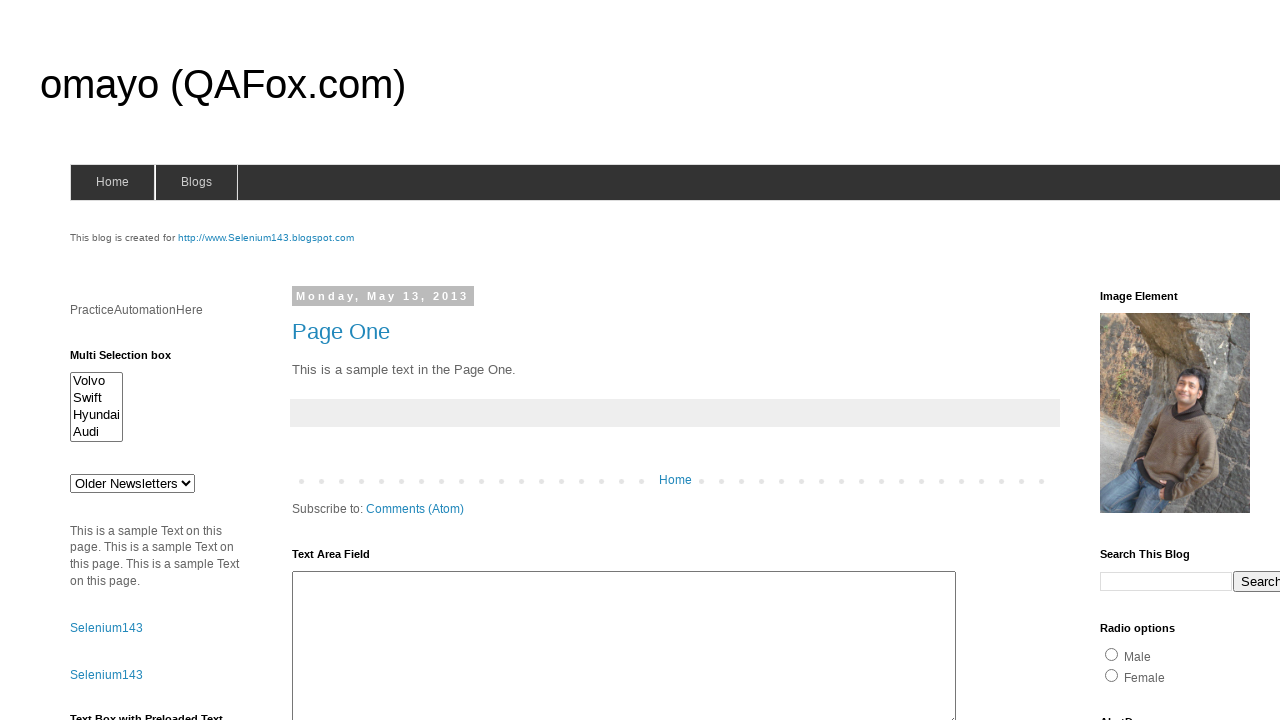

Scrolled down the page by 2000 pixels using JavaScript
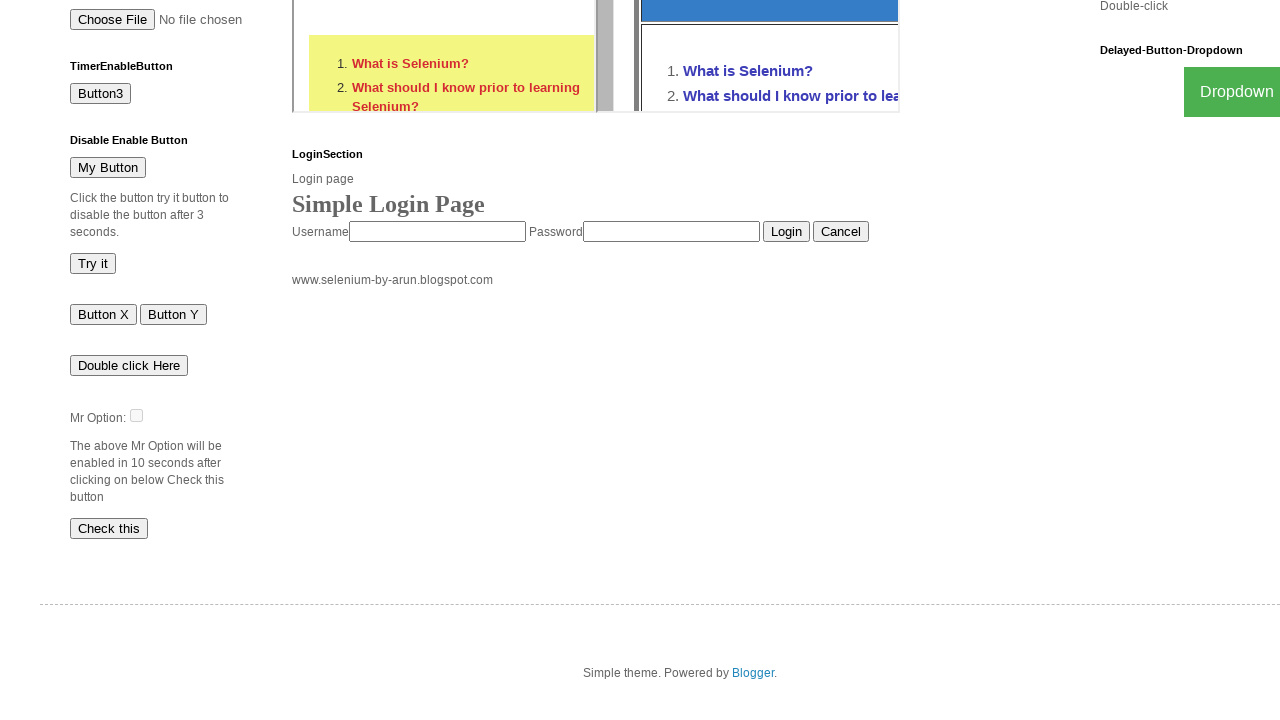

Scrolled back up the page by 2000 pixels using JavaScript
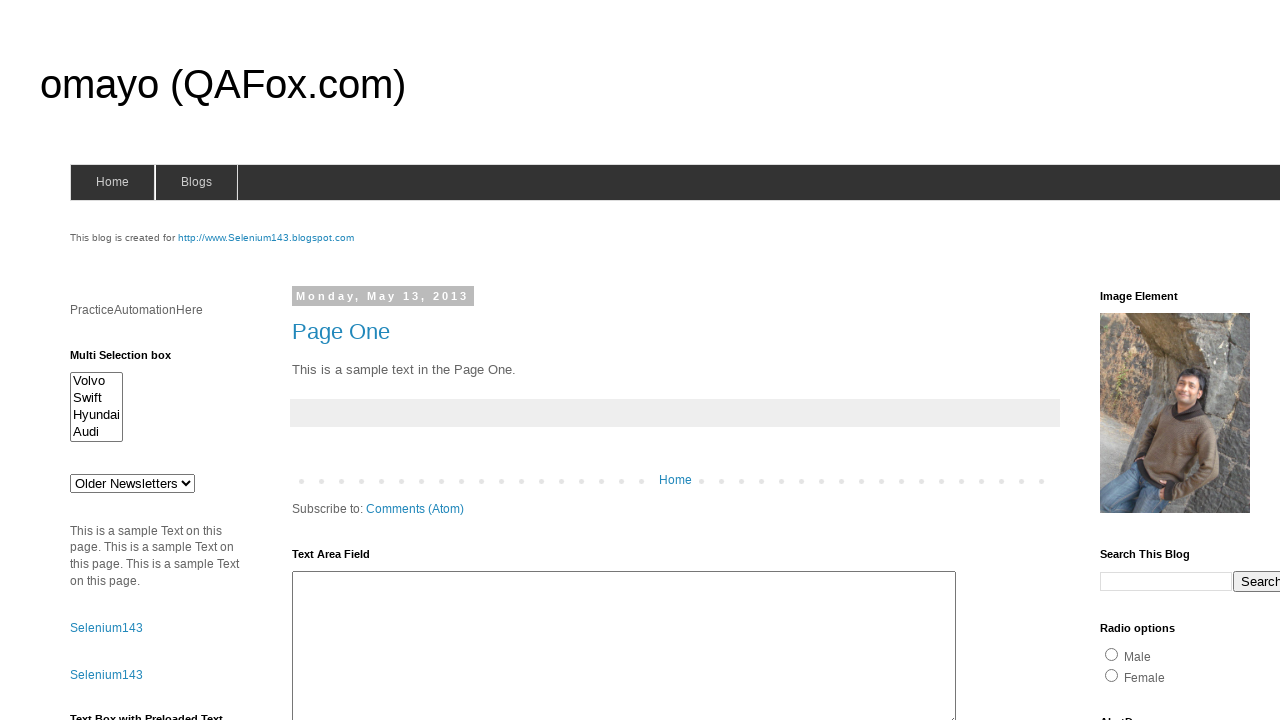

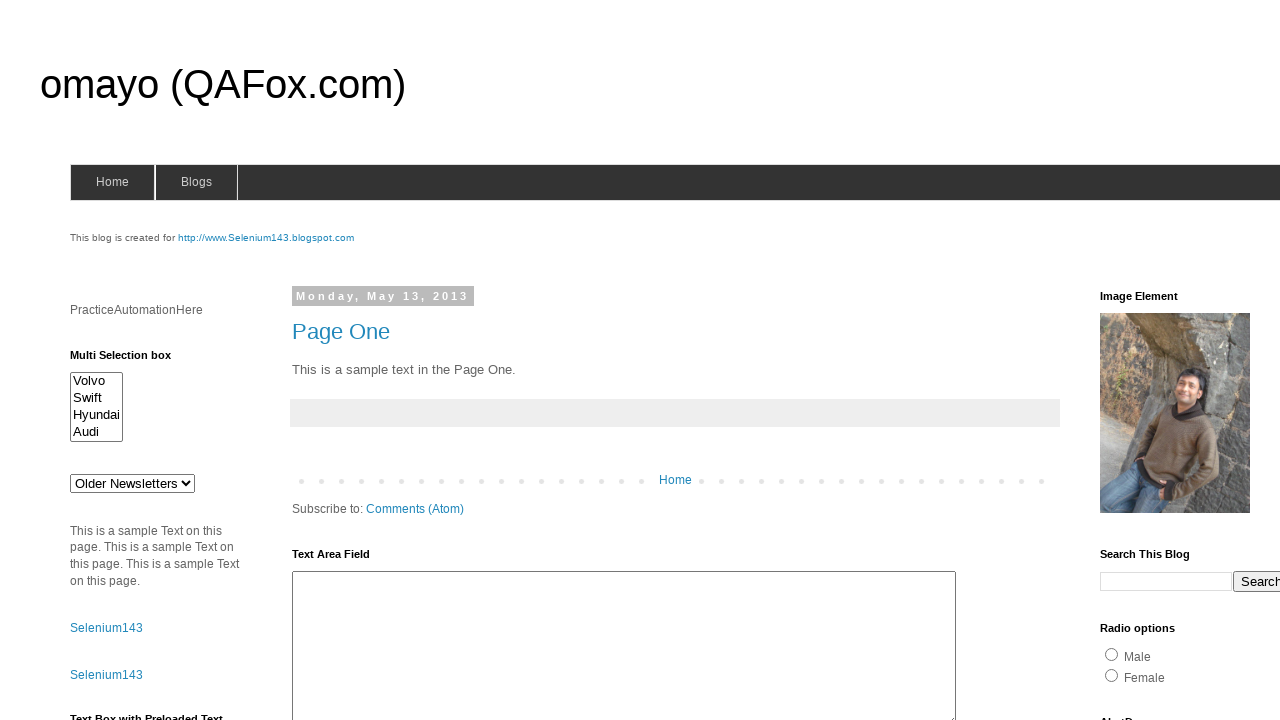